Finds an element based on relative XPath from another element

Starting URL: https://itstep.dp.ua/ru

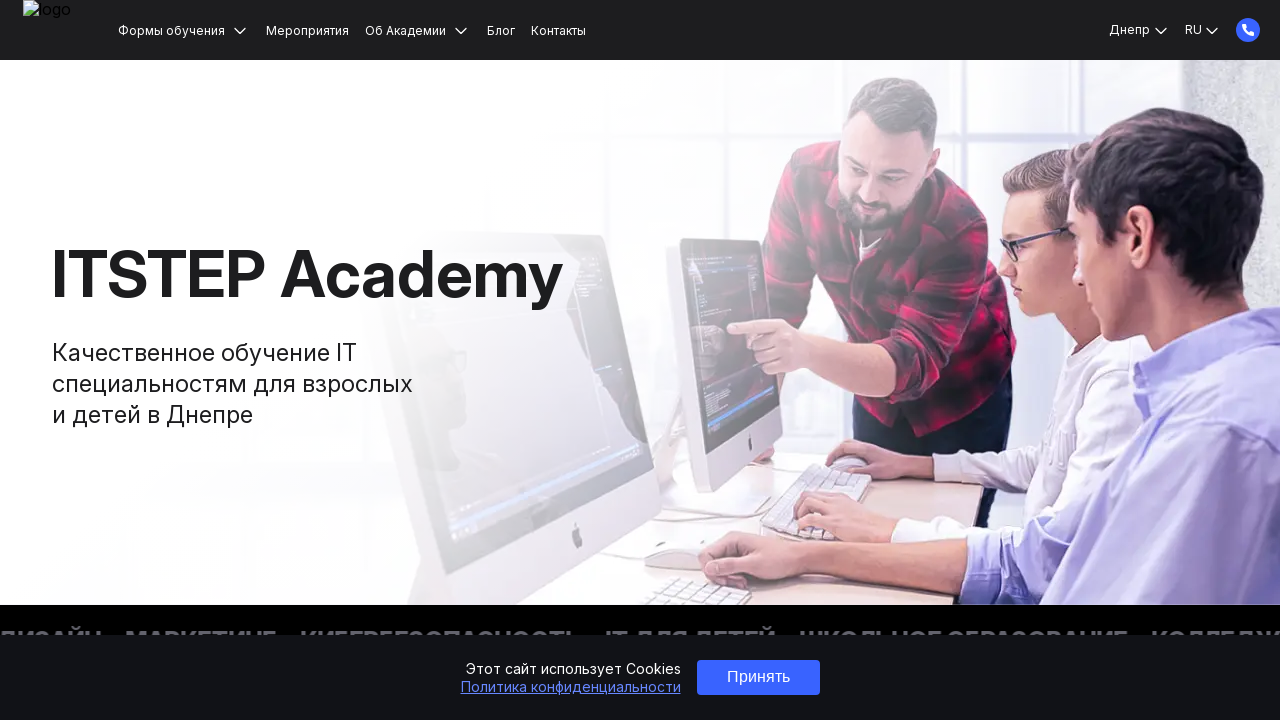

Waited for element relative to 'Университет' heading using relative XPath
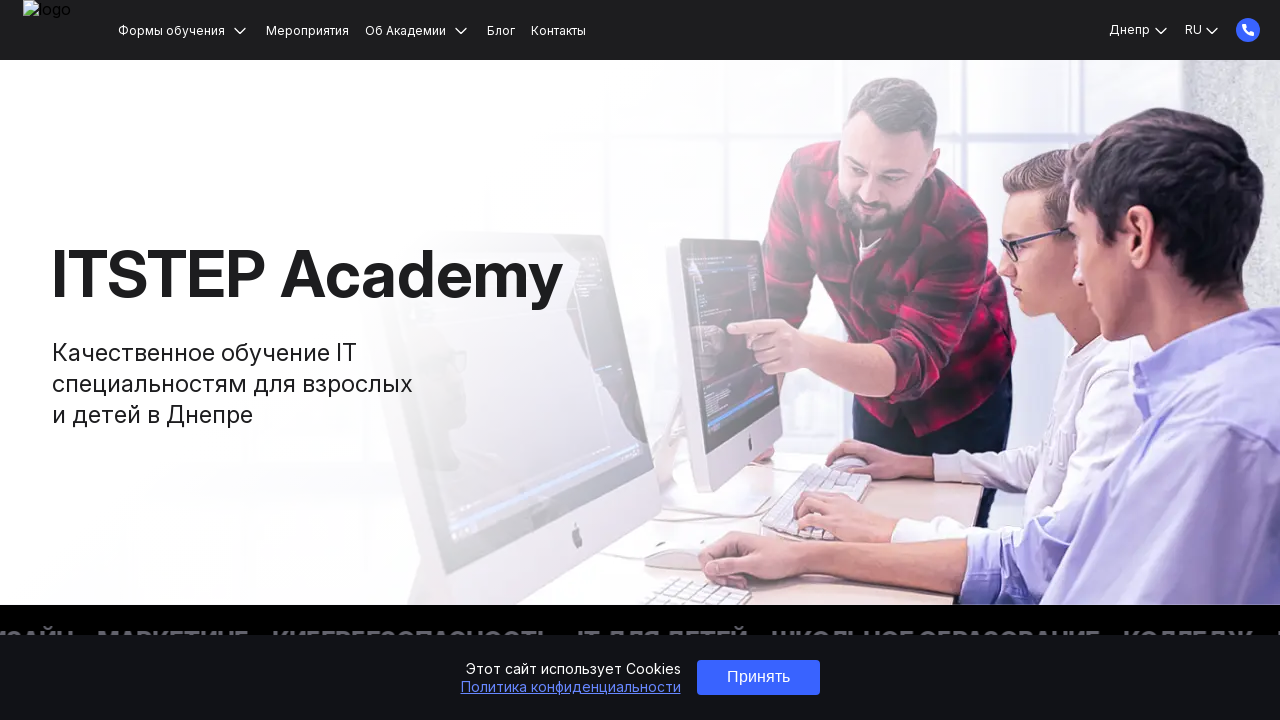

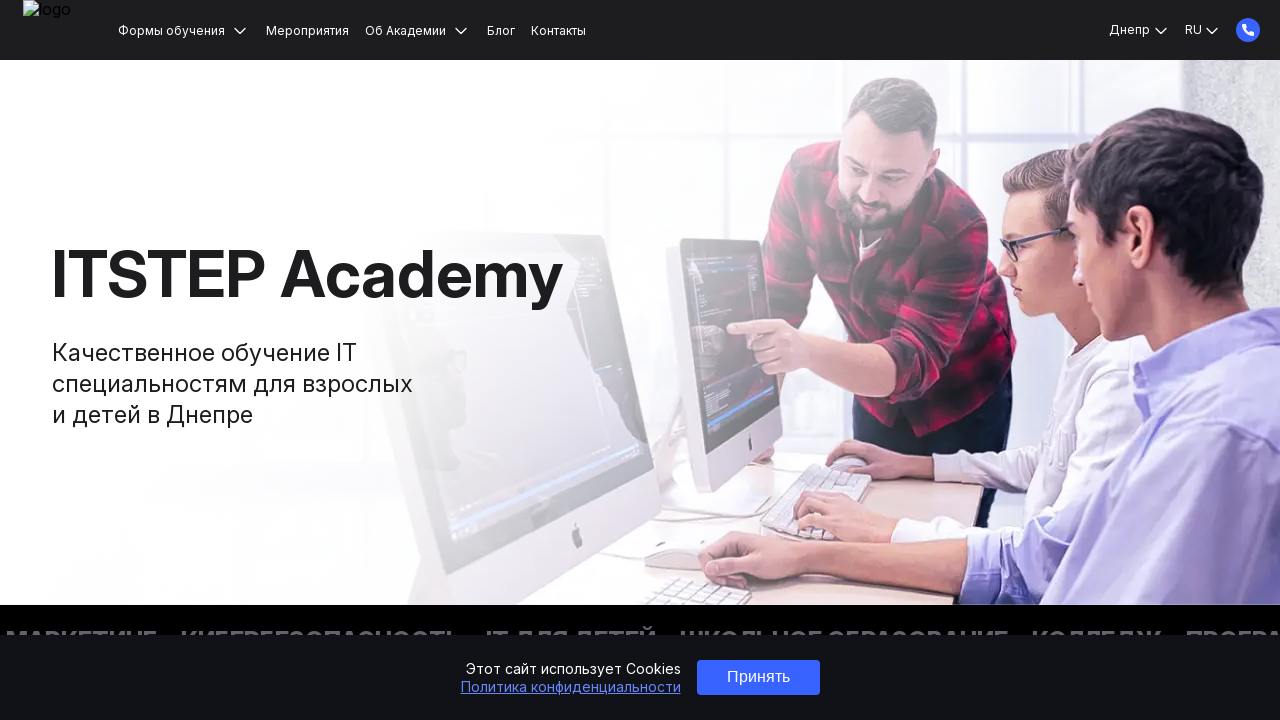